Tests web table functionality by clicking on the fruit column header to sort and verifying the table displays fruit names

Starting URL: https://rahulshettyacademy.com/seleniumPractise/#/offers

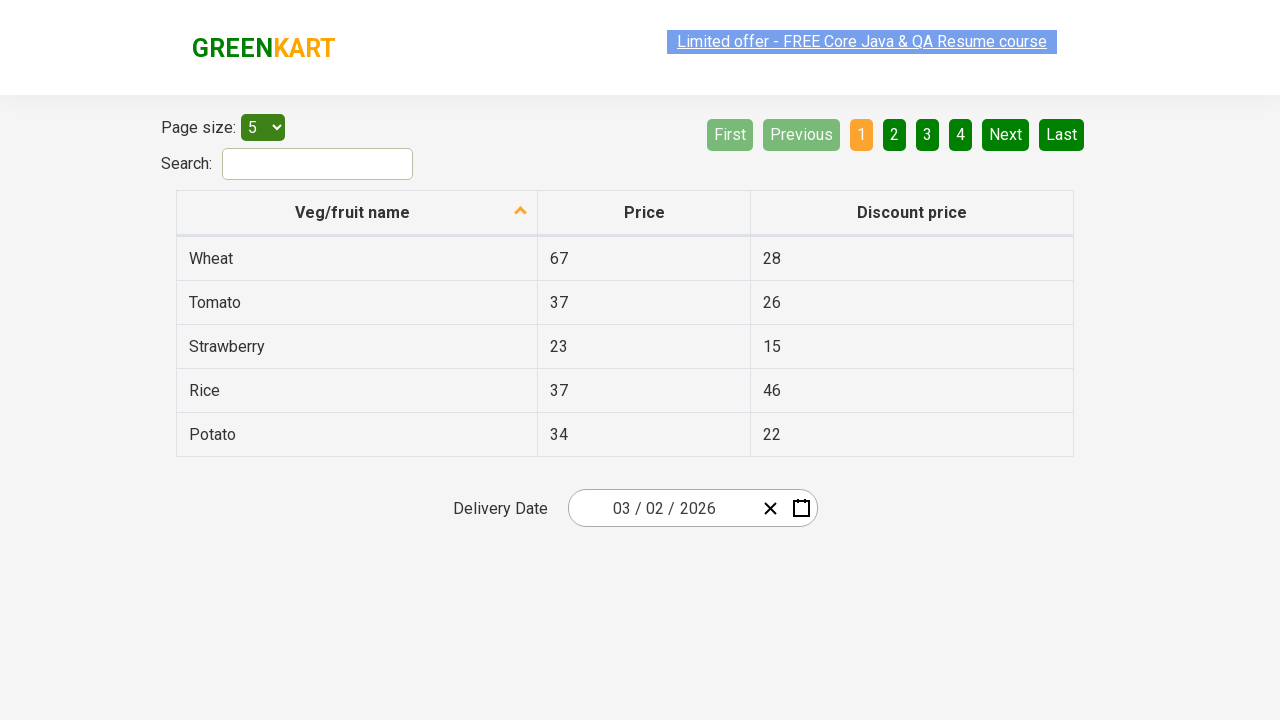

Clicked on the Veg column header to sort at (353, 212) on xpath=//tr//span[contains(text(), 'Veg')]
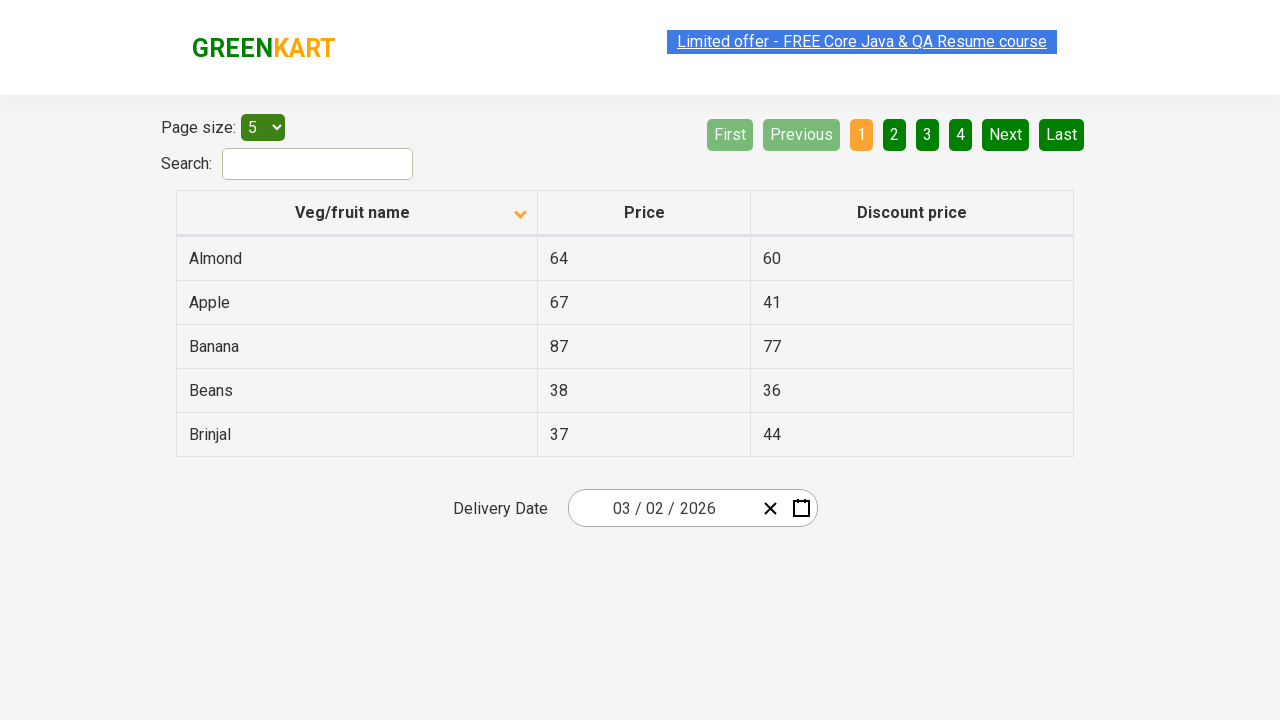

Table loaded and first column cell is visible
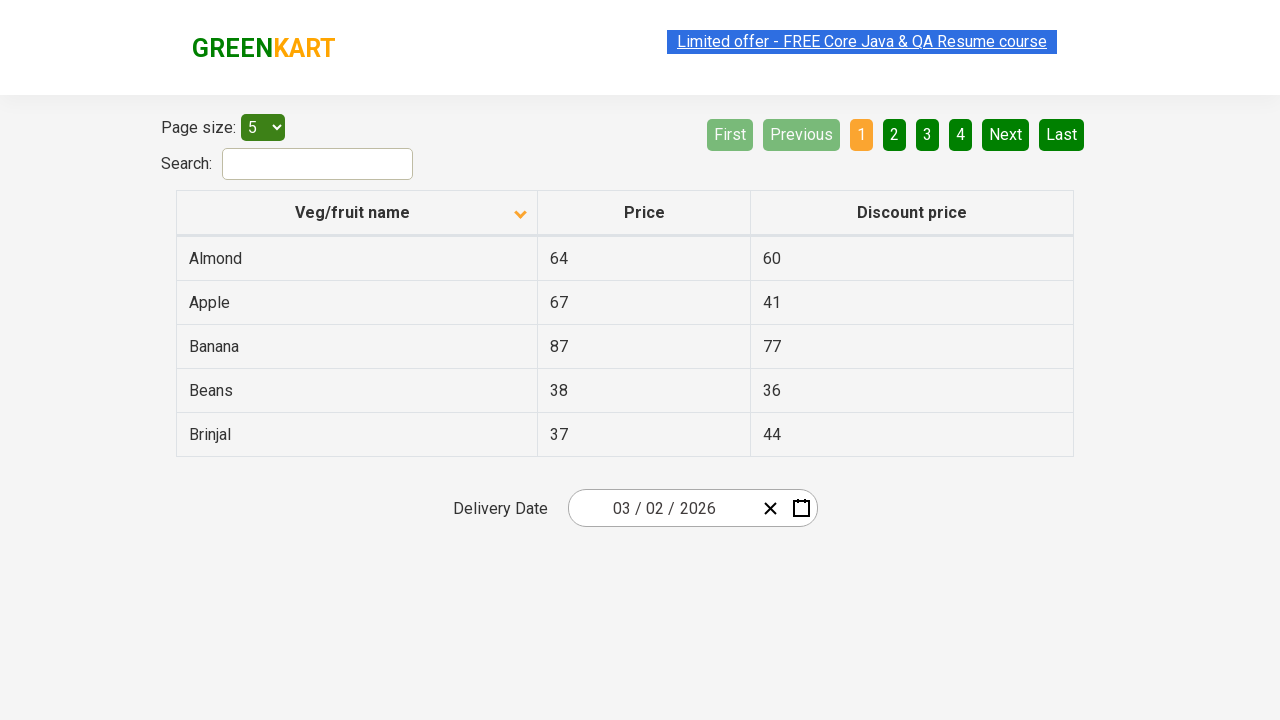

Located all fruit name cells in the first column
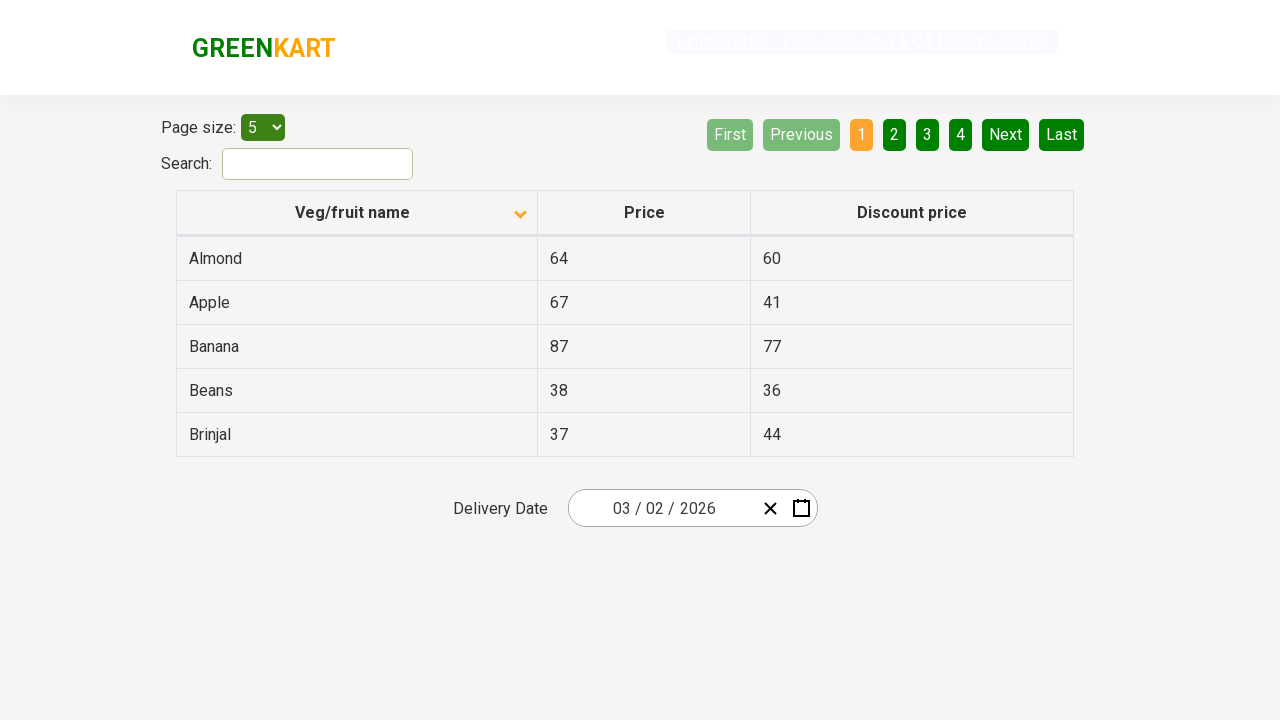

First fruit name cell is ready and displayed
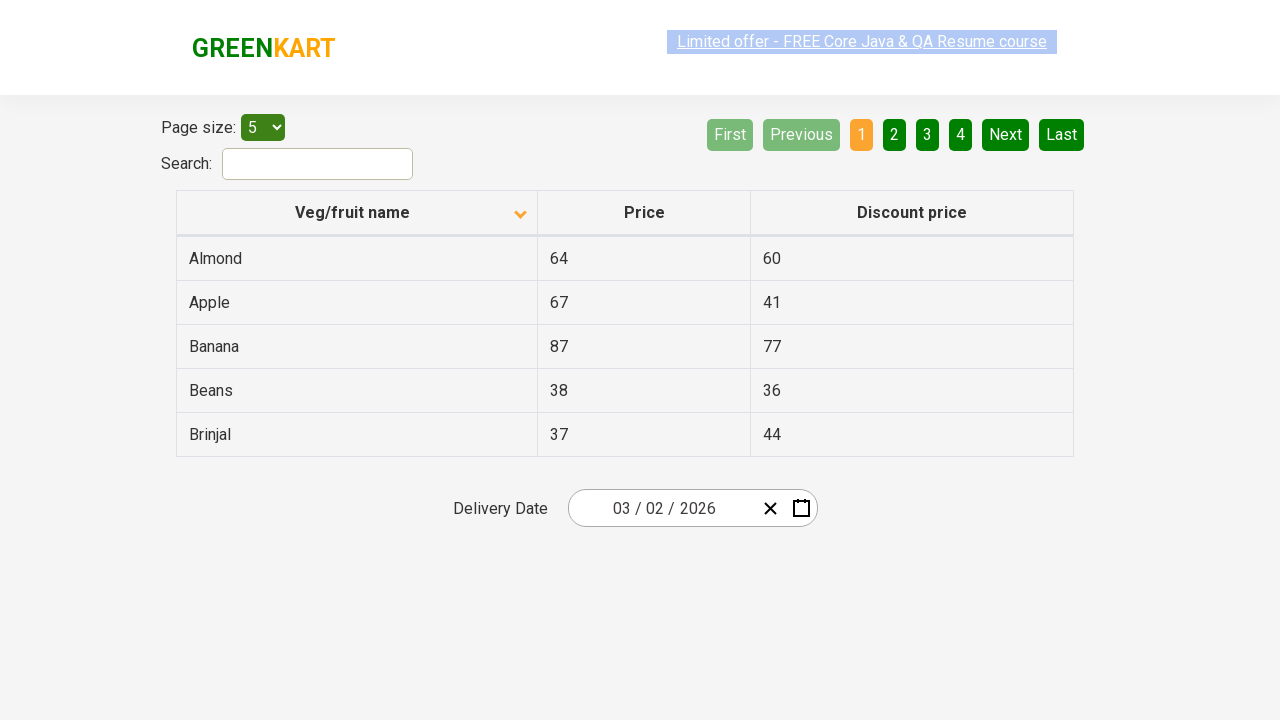

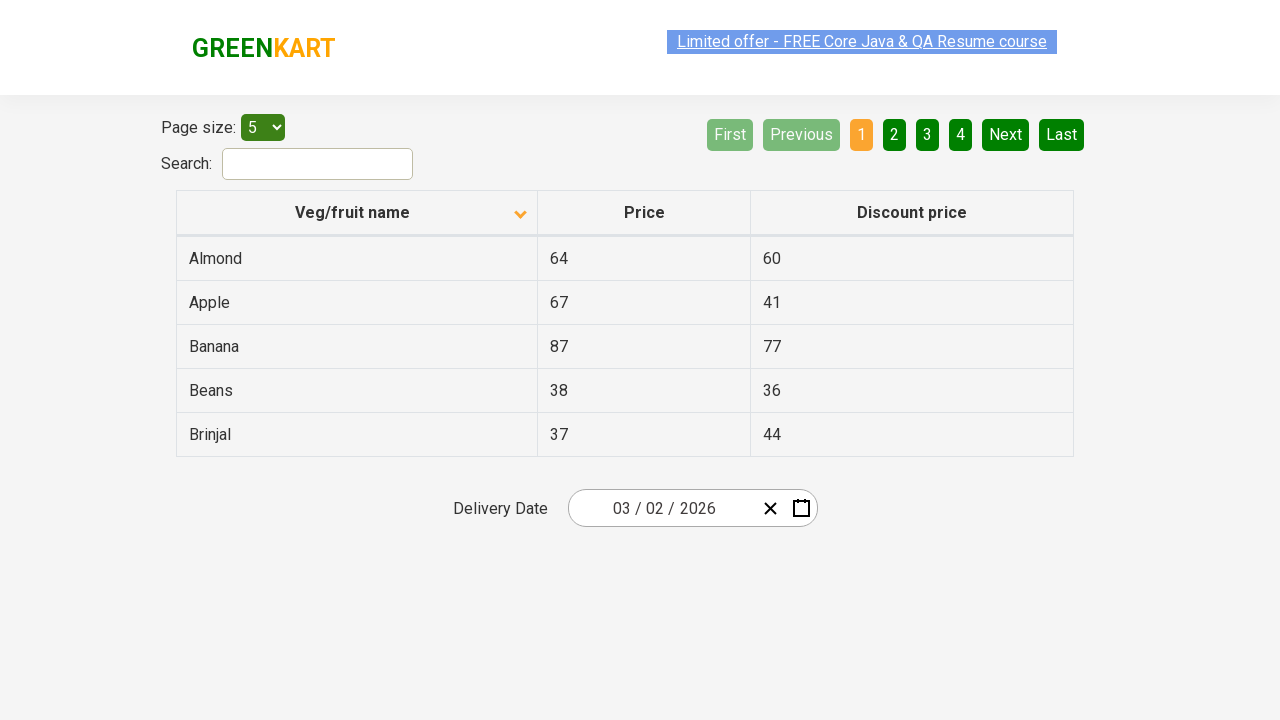